Tests navigation to Browse Languages page and verifies the table headers are displayed

Starting URL: http://www.99-bottles-of-beer.net/

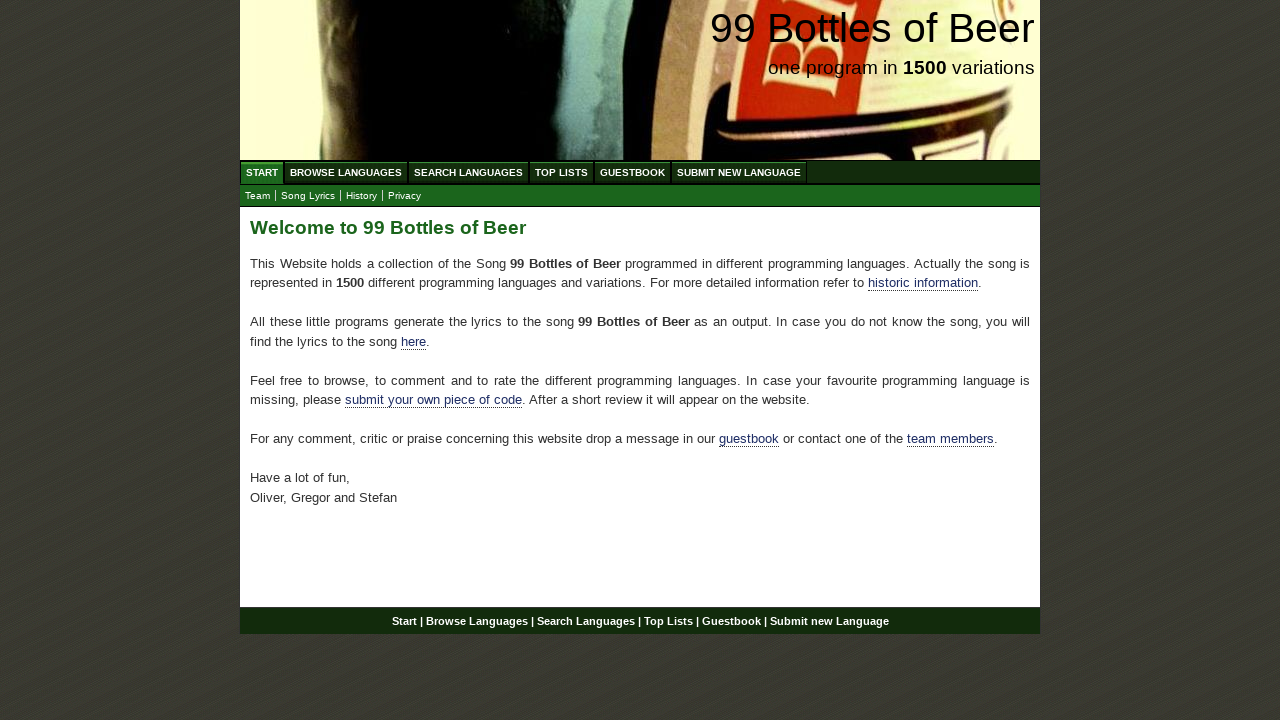

Clicked on Browse Languages link at (346, 172) on #menu li a[href='/abc.html']
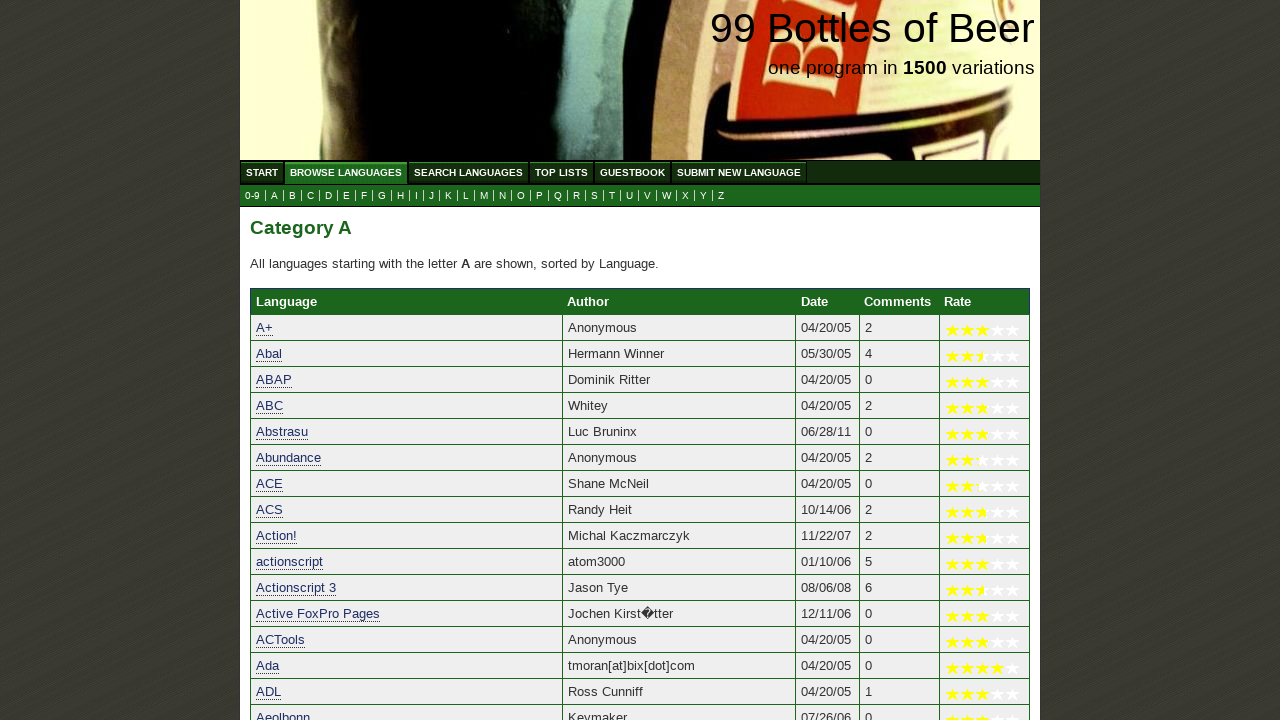

Waited for Language table header to be visible
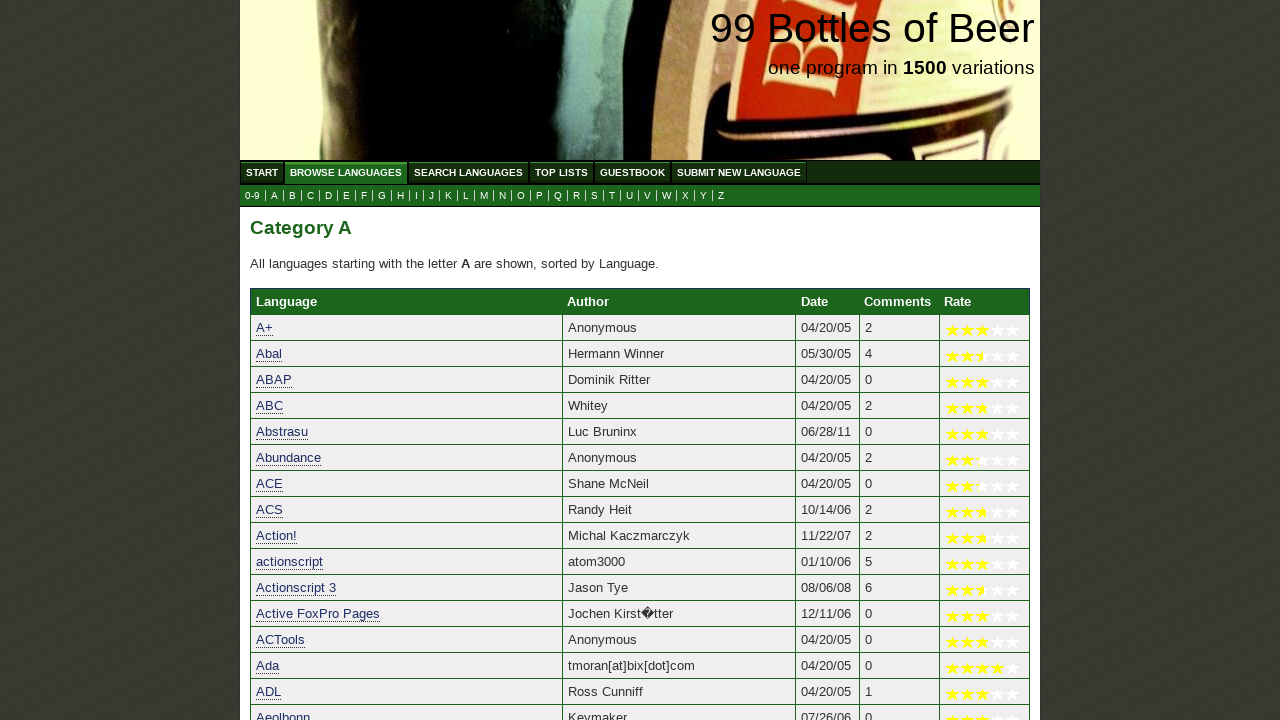

Waited for Author table header to be visible
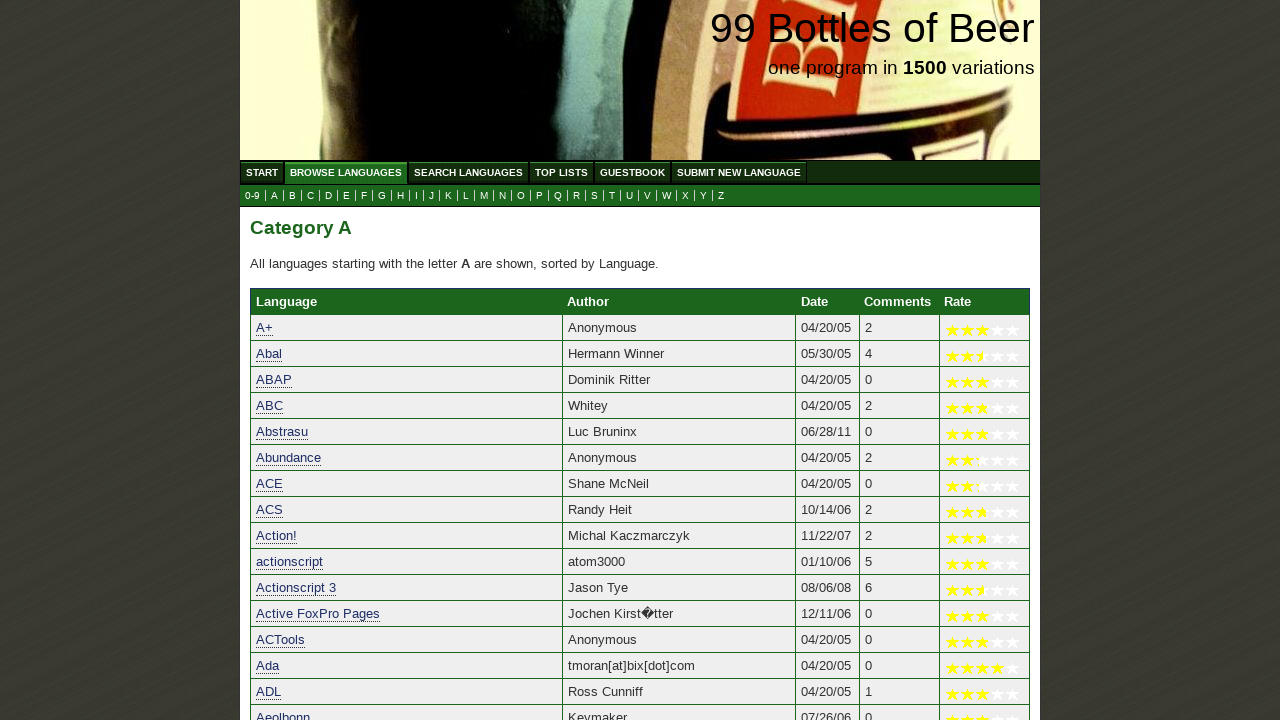

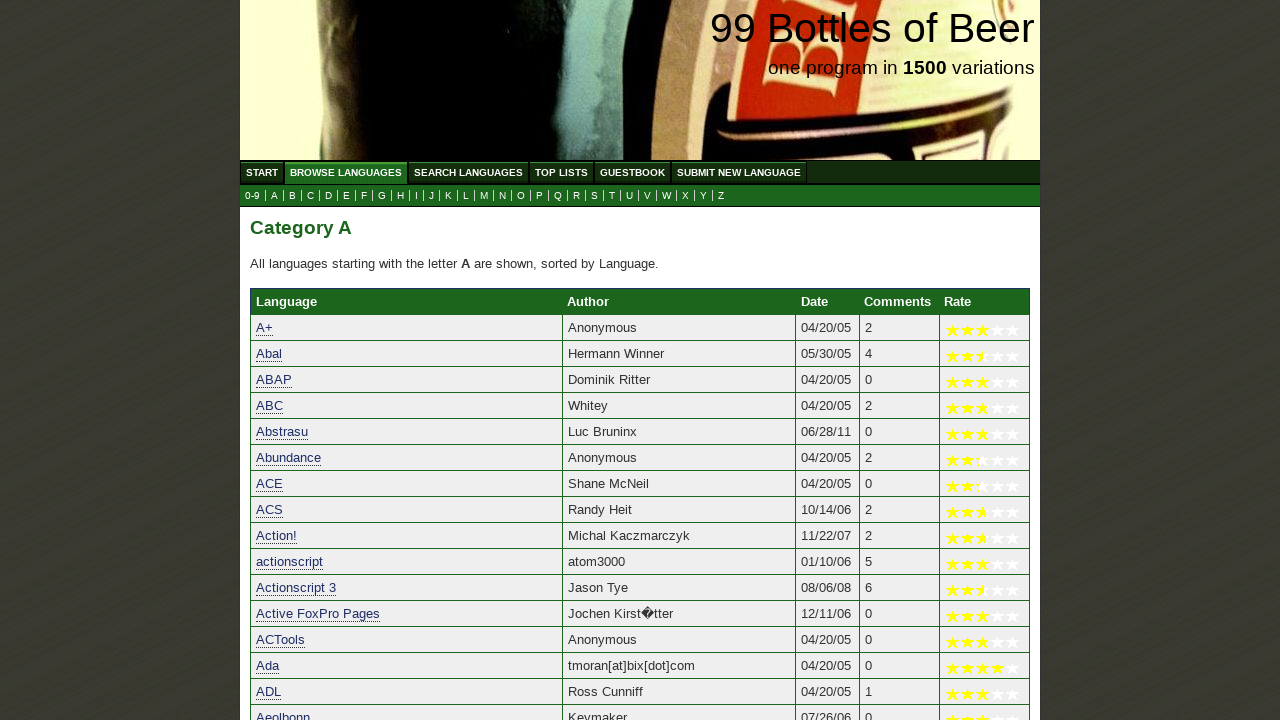